Tests that the Clear completed button is visible after completing a todo

Starting URL: https://demo.playwright.dev/todomvc

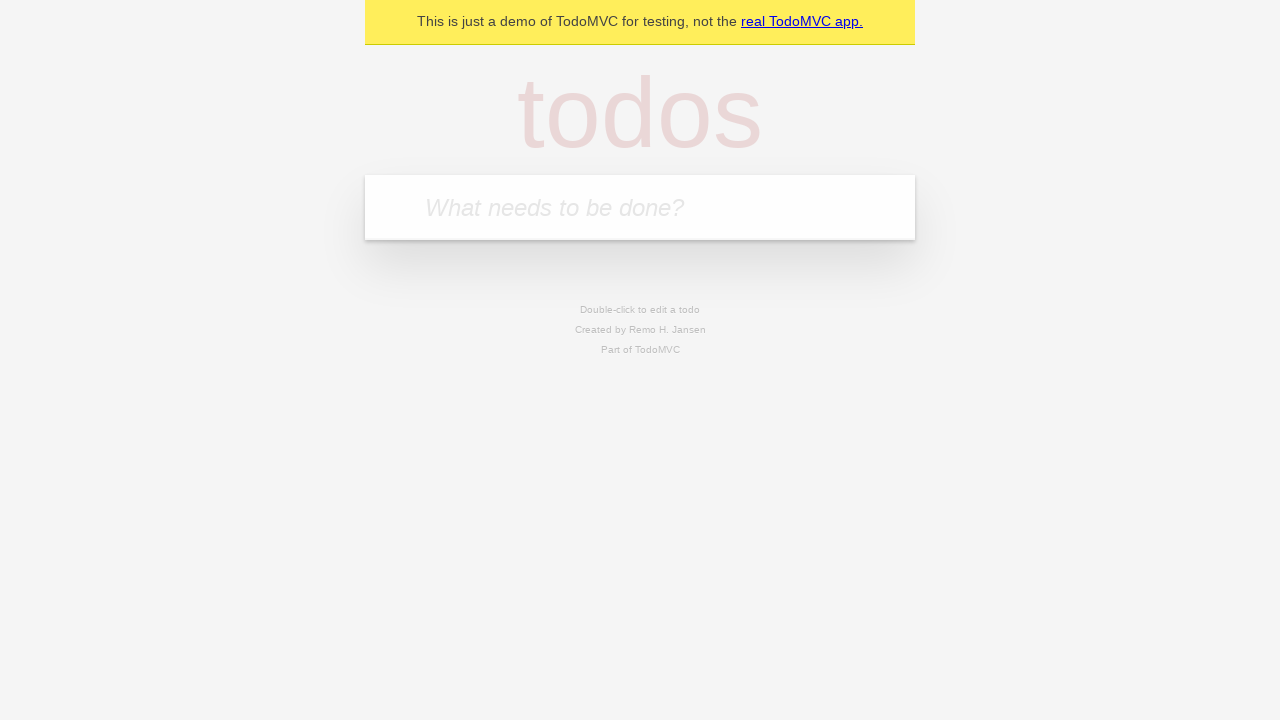

Filled todo input with 'buy some cheese' on internal:attr=[placeholder="What needs to be done?"i]
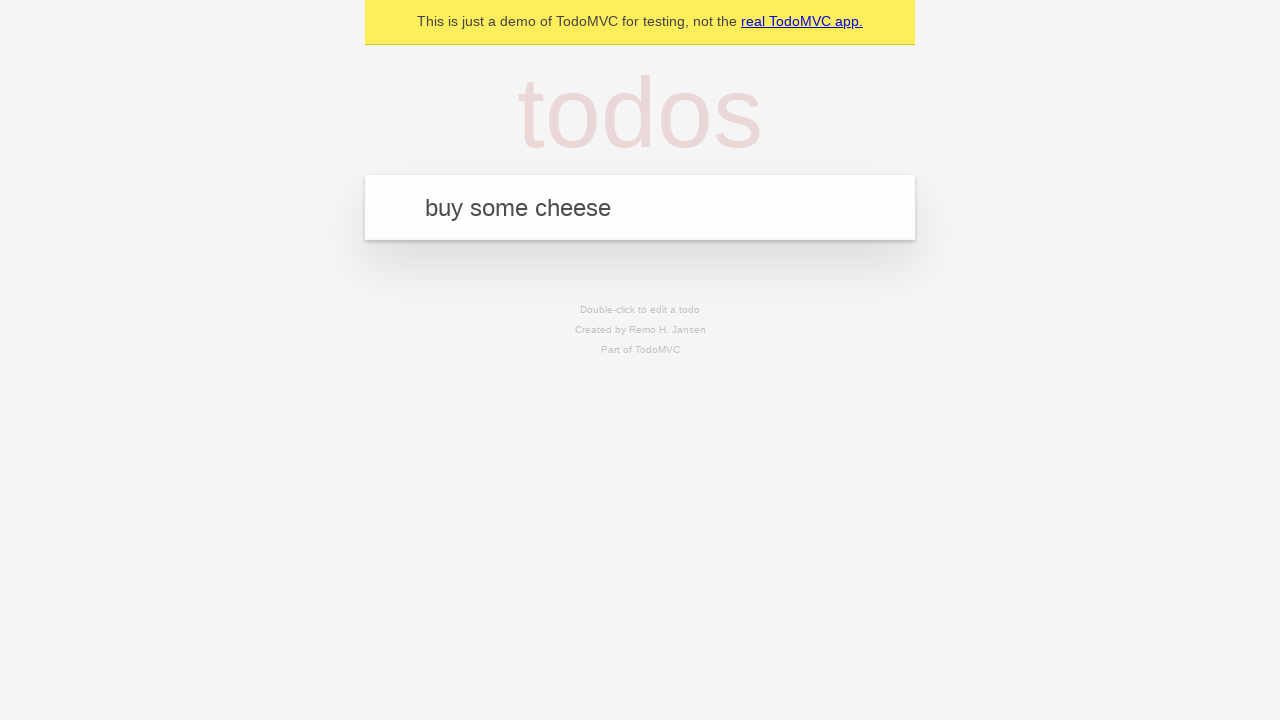

Pressed Enter to create first todo on internal:attr=[placeholder="What needs to be done?"i]
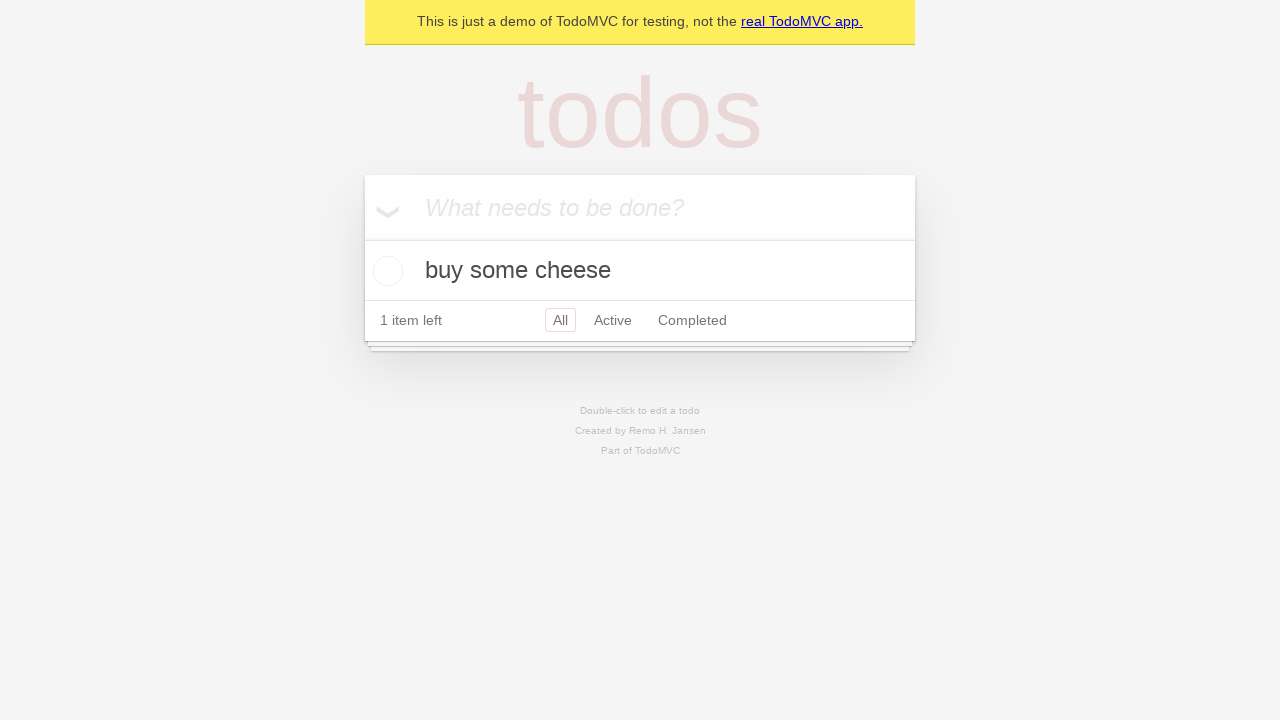

Filled todo input with 'feed the cat' on internal:attr=[placeholder="What needs to be done?"i]
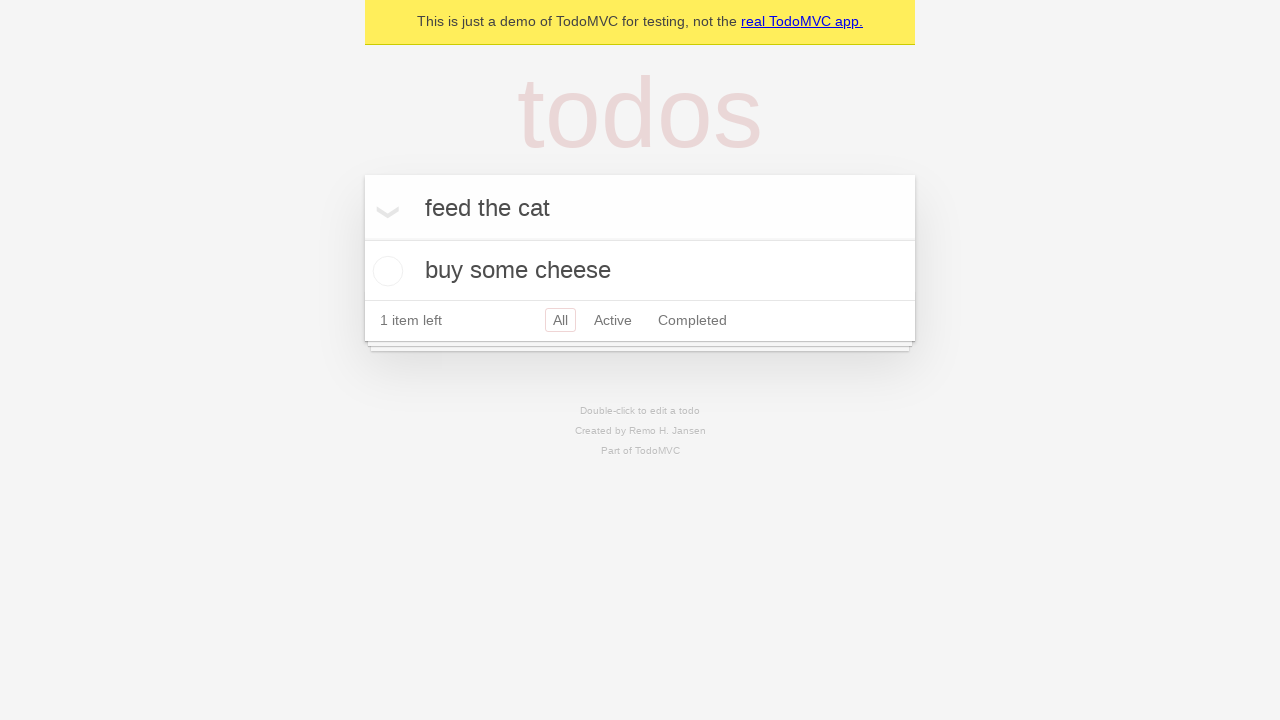

Pressed Enter to create second todo on internal:attr=[placeholder="What needs to be done?"i]
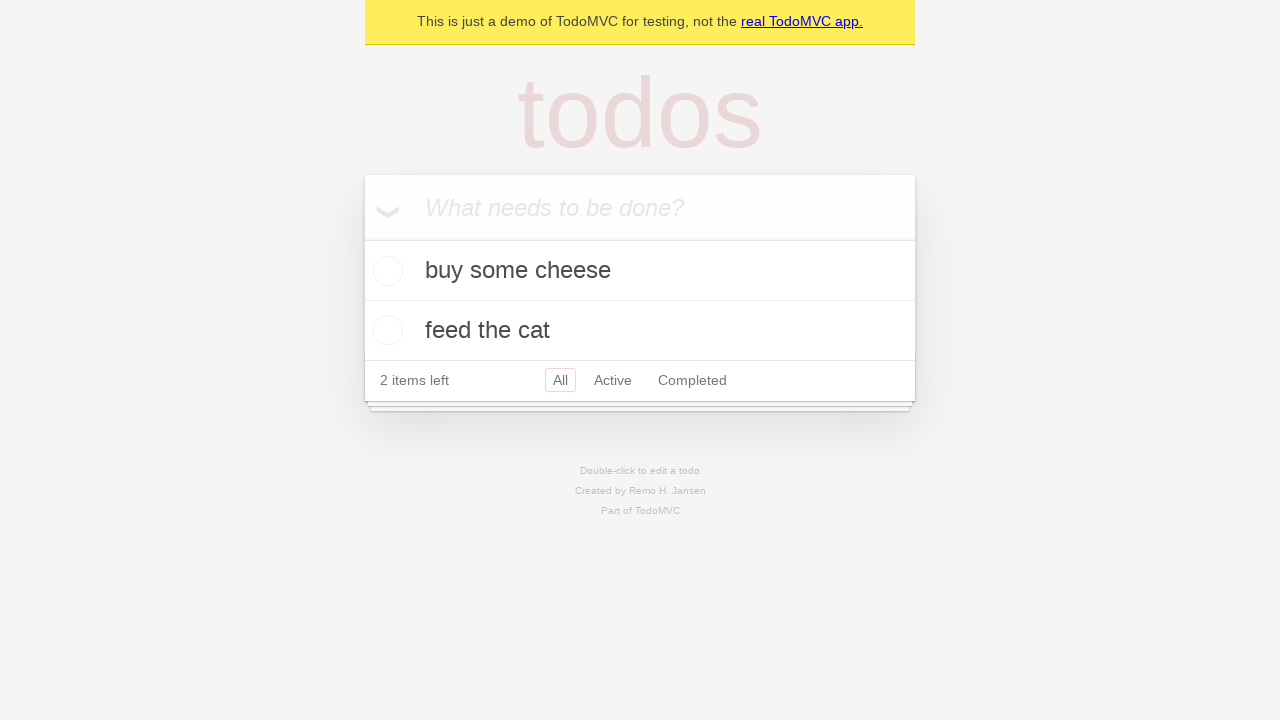

Filled todo input with 'book a doctors appointment' on internal:attr=[placeholder="What needs to be done?"i]
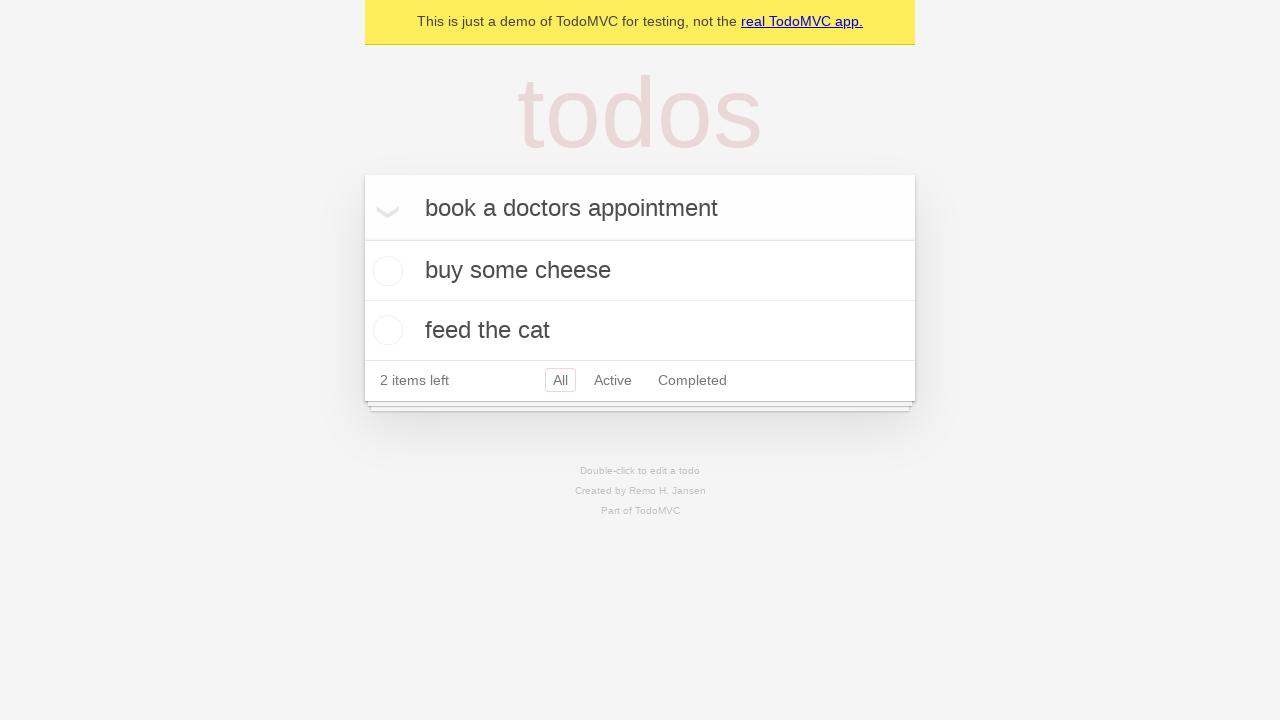

Pressed Enter to create third todo on internal:attr=[placeholder="What needs to be done?"i]
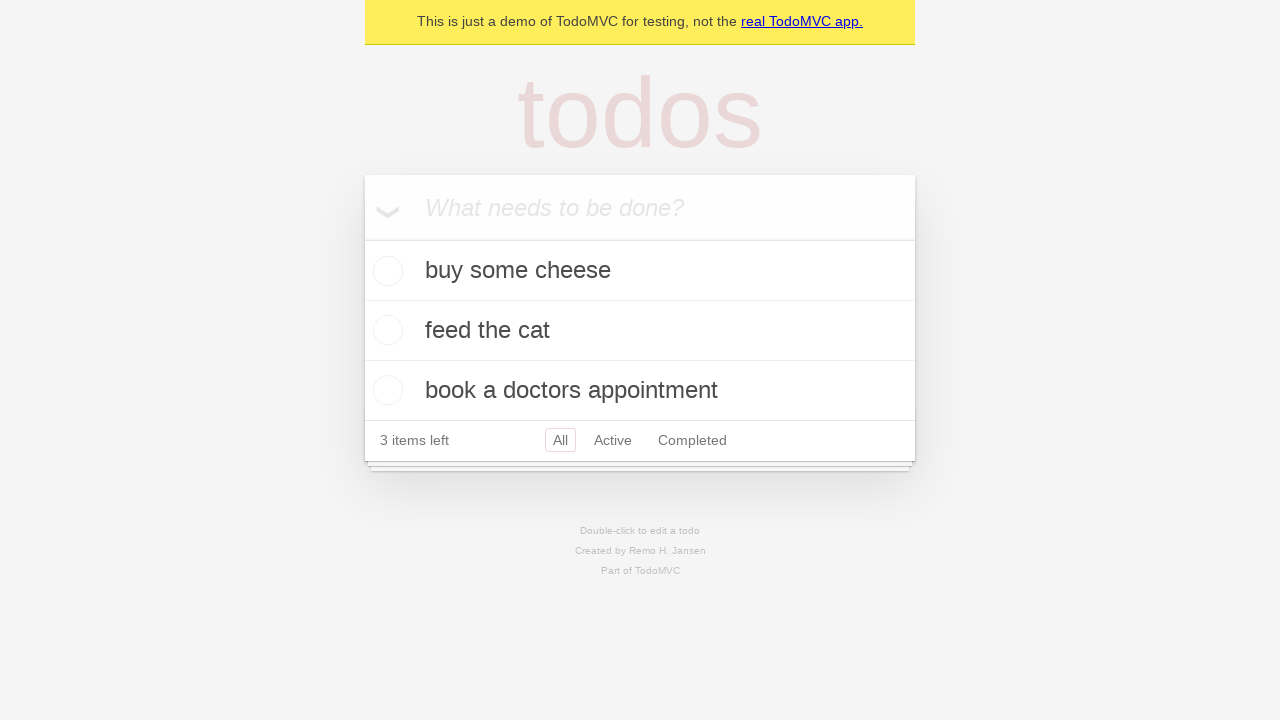

Checked the first todo item at (385, 271) on .todo-list li .toggle >> nth=0
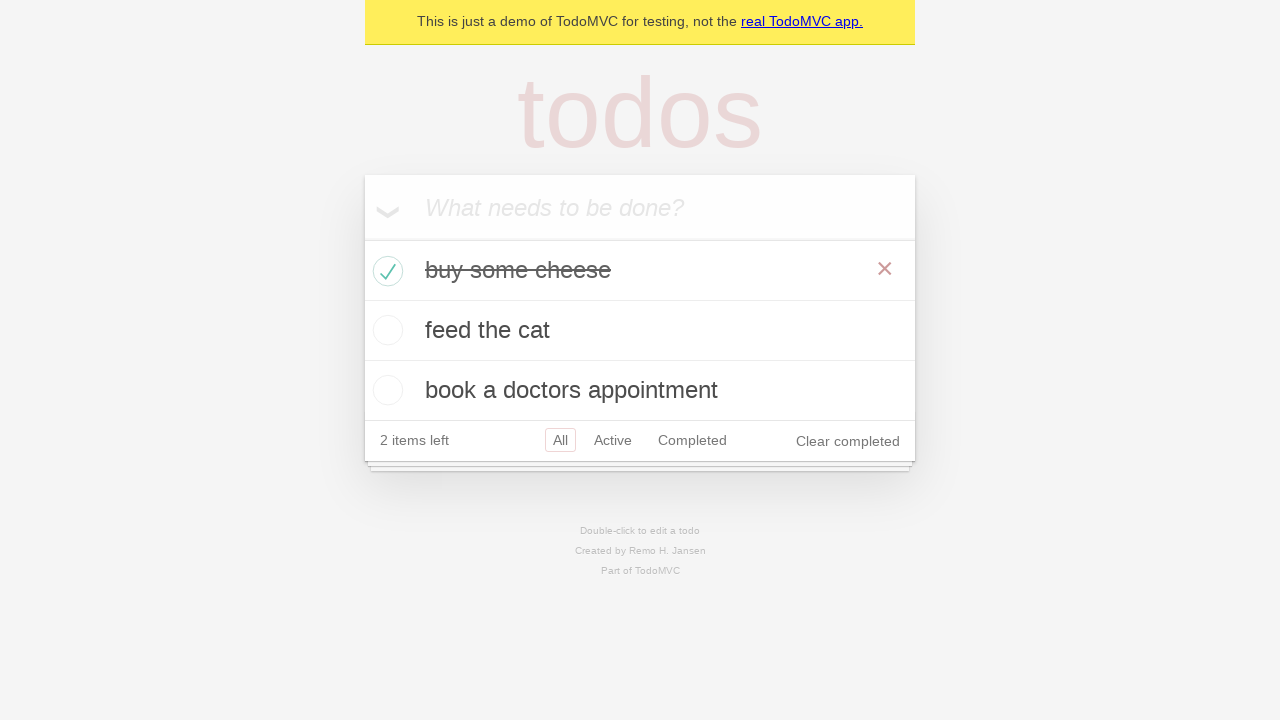

Verified Clear completed button is visible after completing a todo
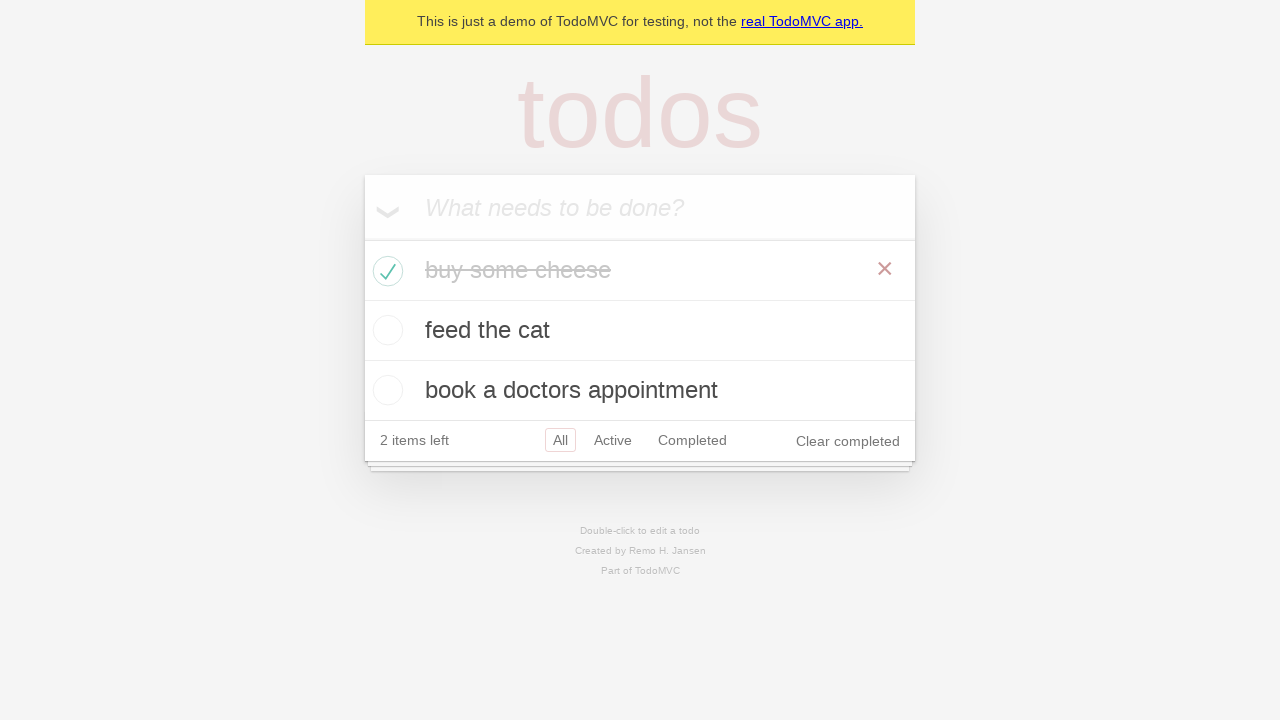

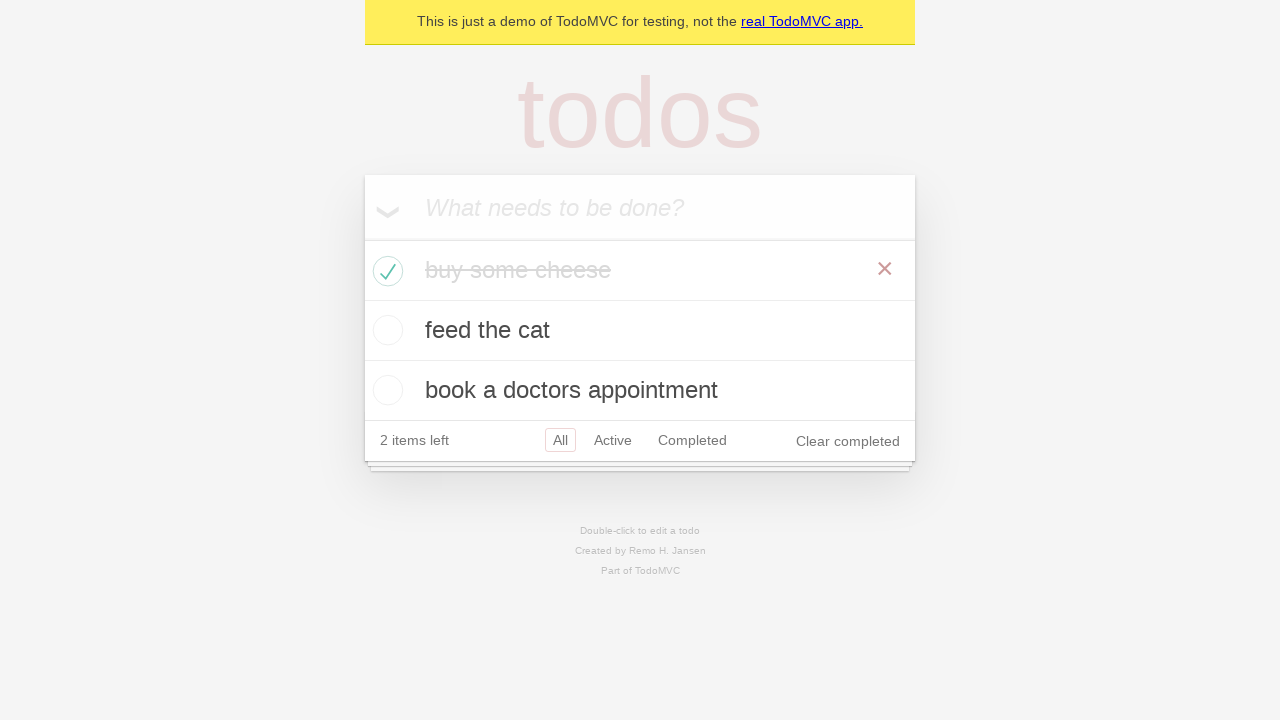